Tests YouTube search functionality by entering a search query and submitting it

Starting URL: https://youtube.com

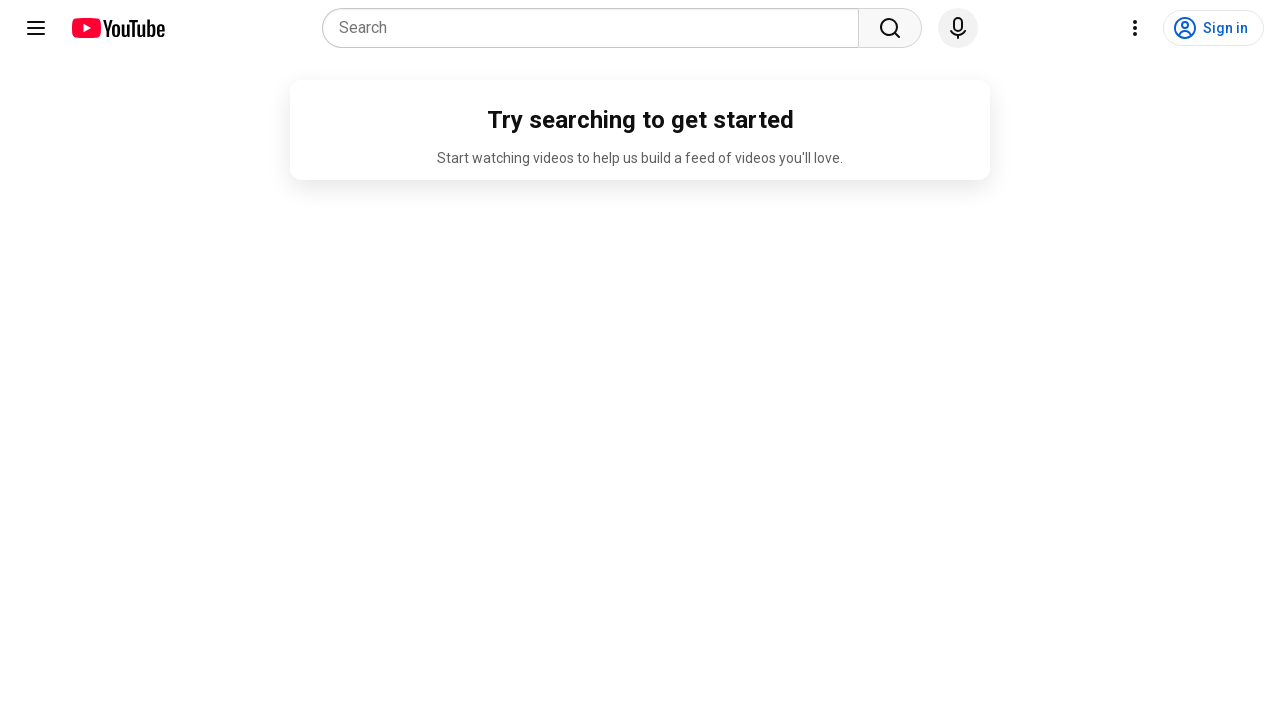

Filled YouTube search box with query 'Tan-zora sarildik 2020' on input[name='search_query']
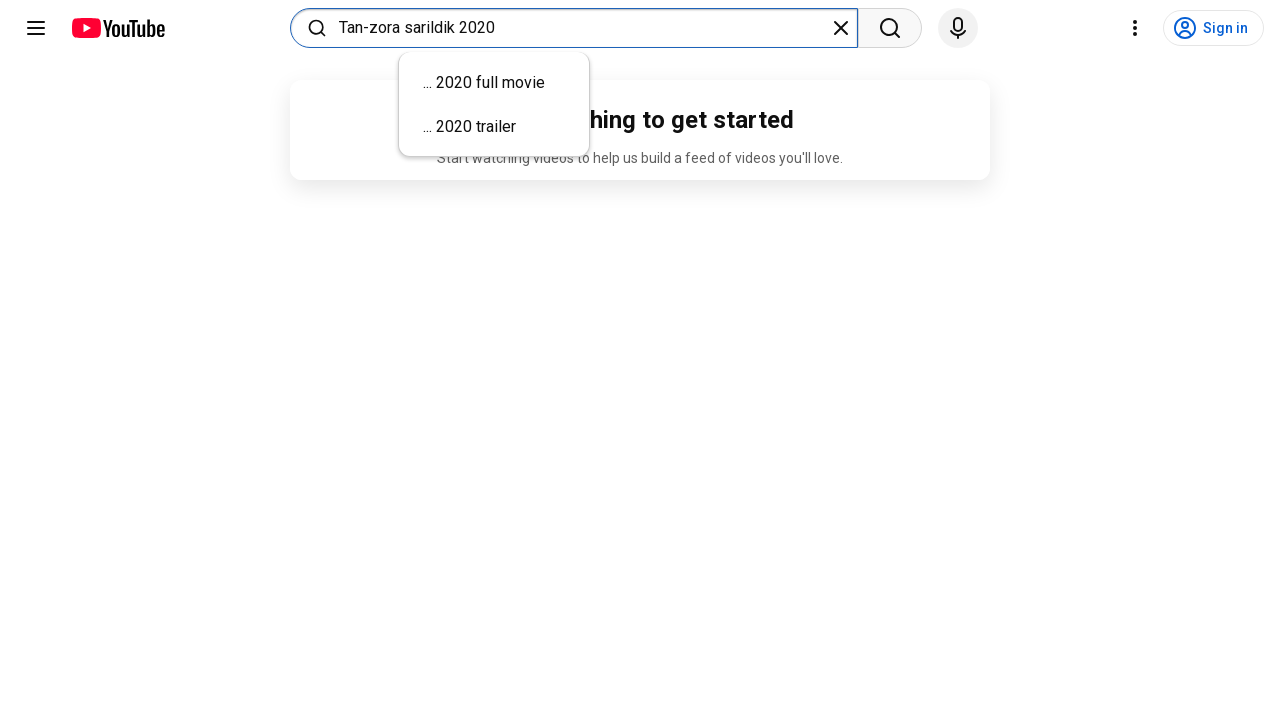

Pressed Enter to submit YouTube search query on input[name='search_query']
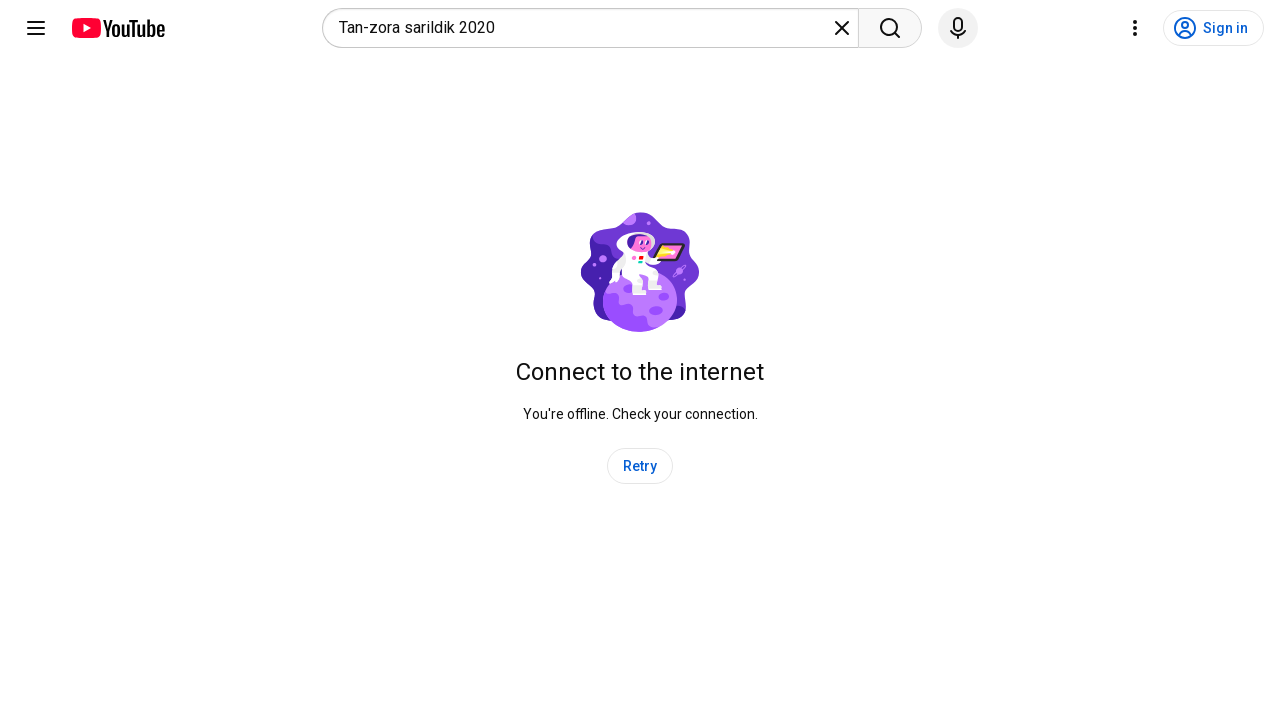

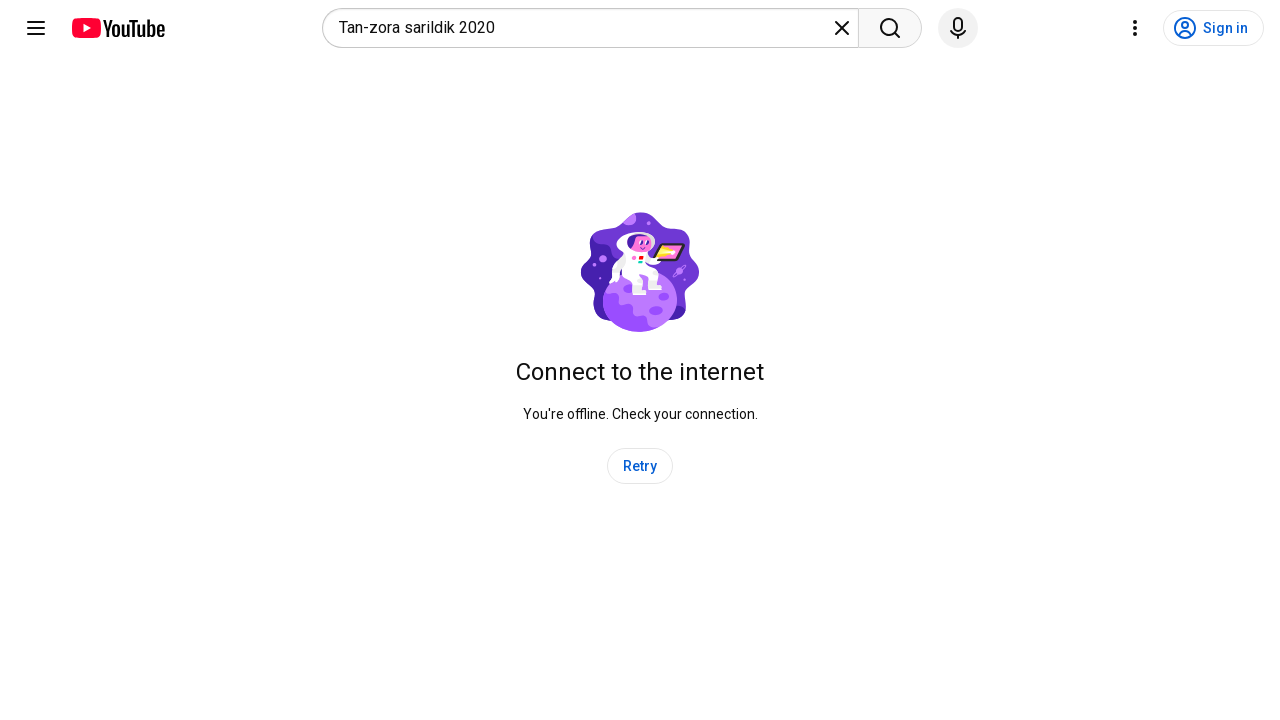